Navigates to OrangeHRM demo site homepage

Starting URL: https://opensource-demo.orangehrmlive.com/

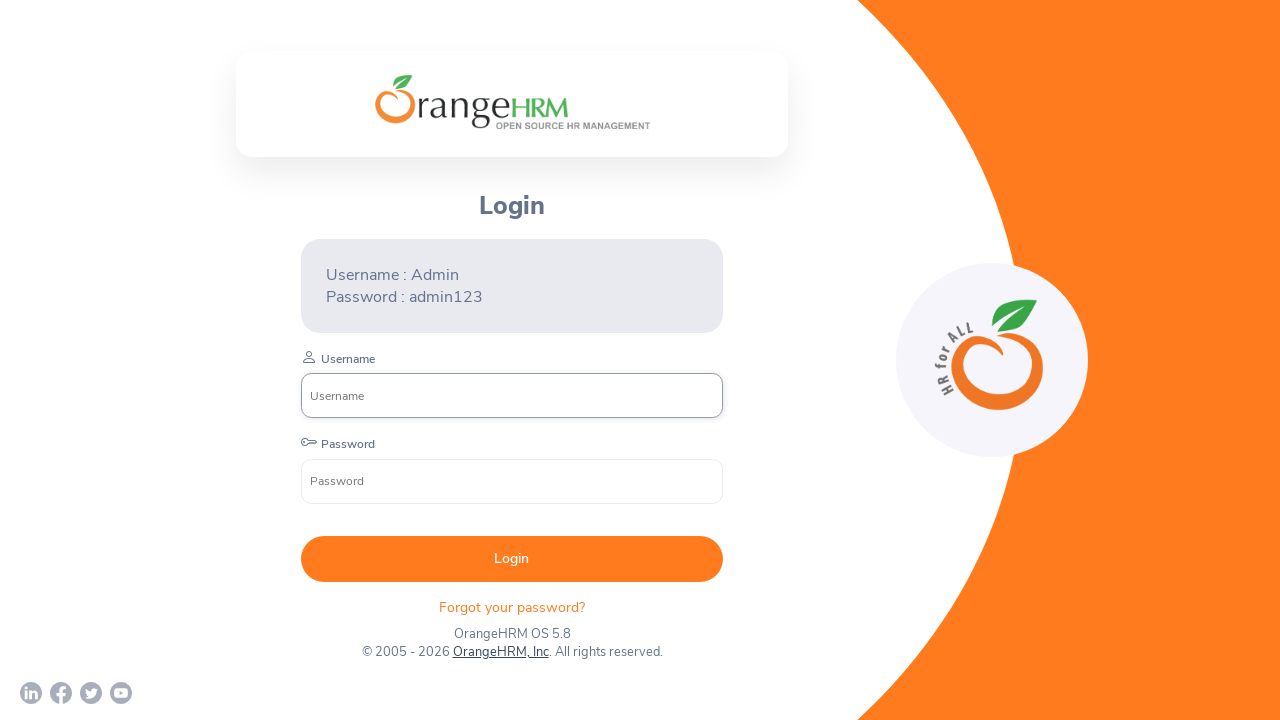

Navigated to OrangeHRM demo site homepage at https://opensource-demo.orangehrmlive.com/
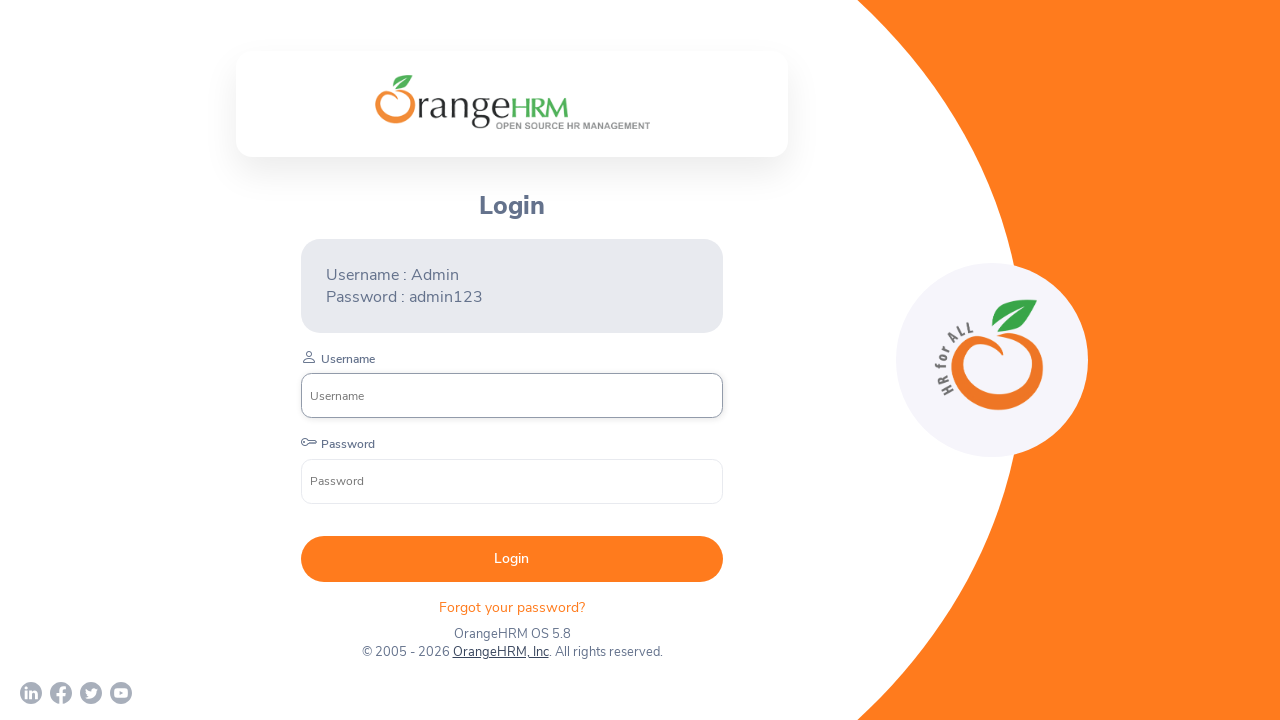

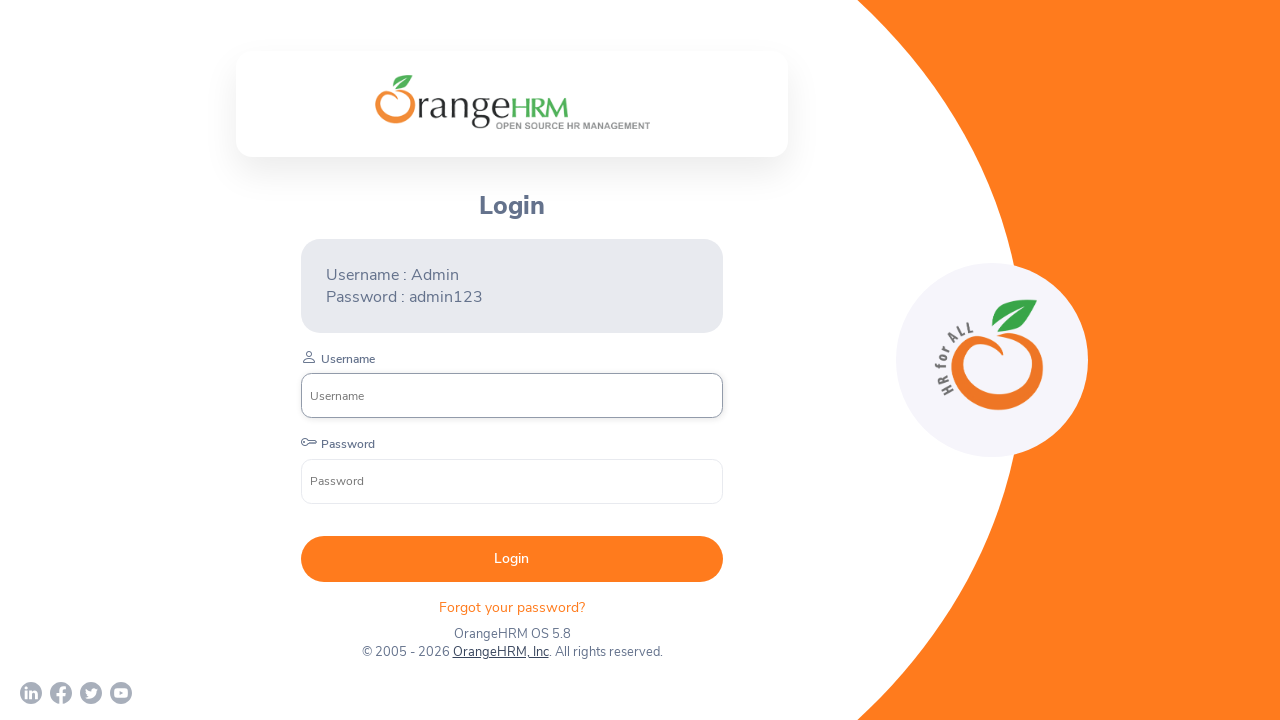